Tests dynamic controls functionality by verifying a textbox is initially disabled, clicking the Enable button, waiting for it to become enabled, and verifying the success message appears.

Starting URL: https://the-internet.herokuapp.com/dynamic_controls

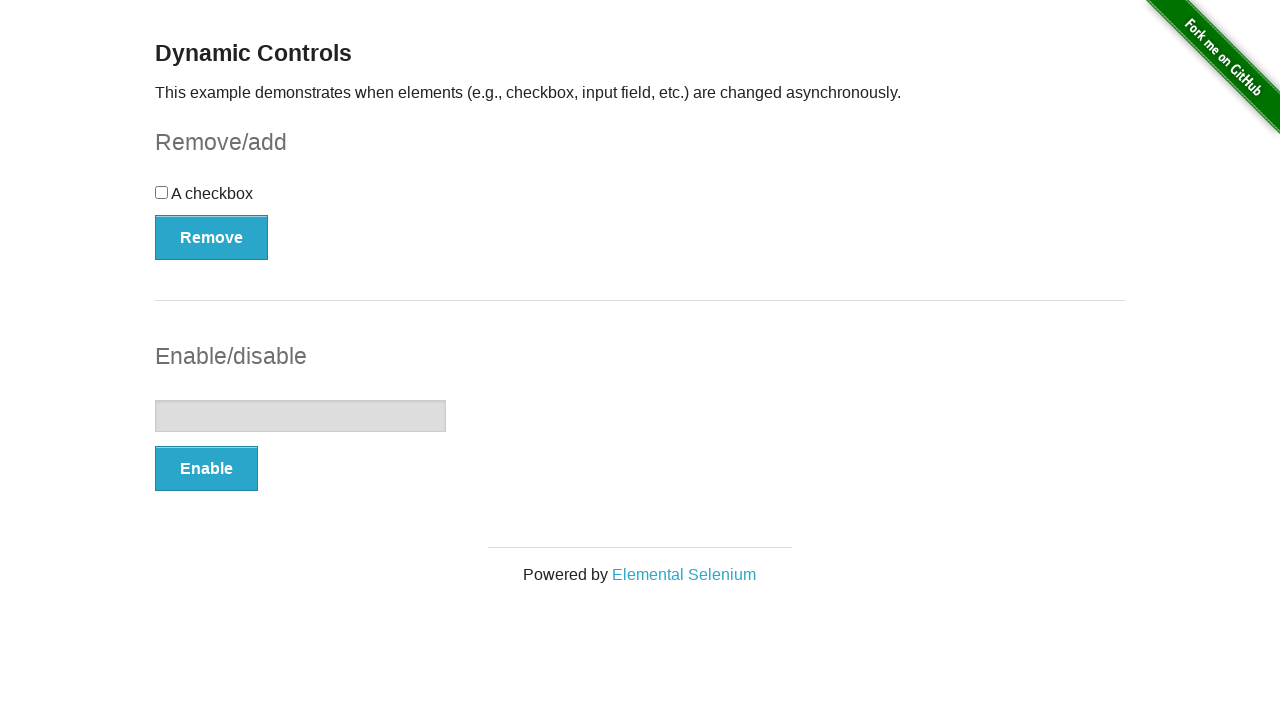

Verified textbox is initially disabled
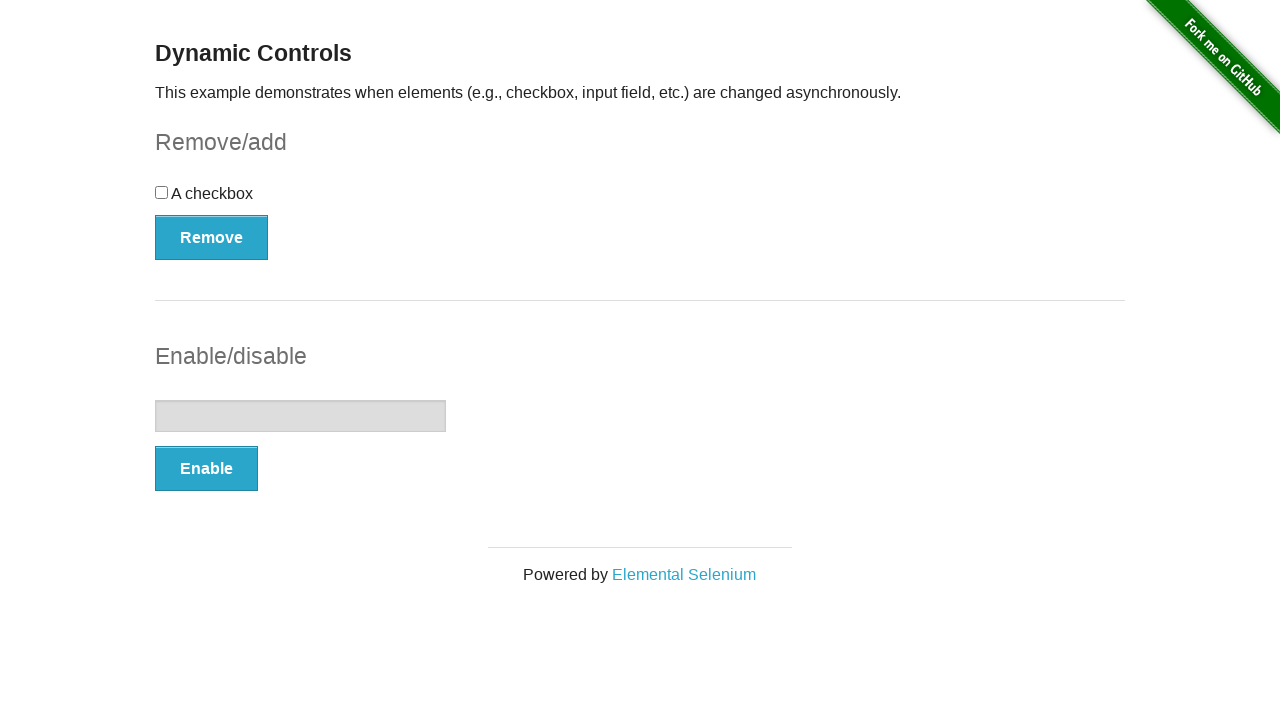

Clicked the Enable button at (206, 469) on xpath=//*[text()='Enable']
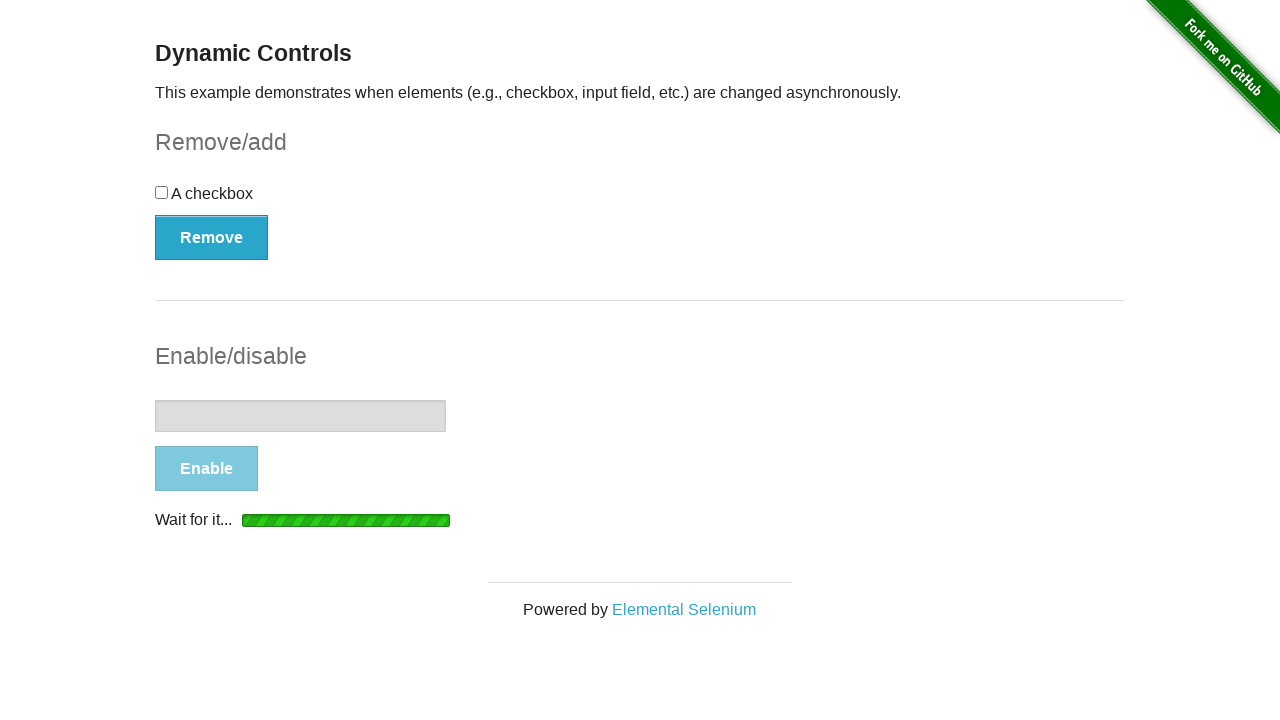

Textbox became enabled
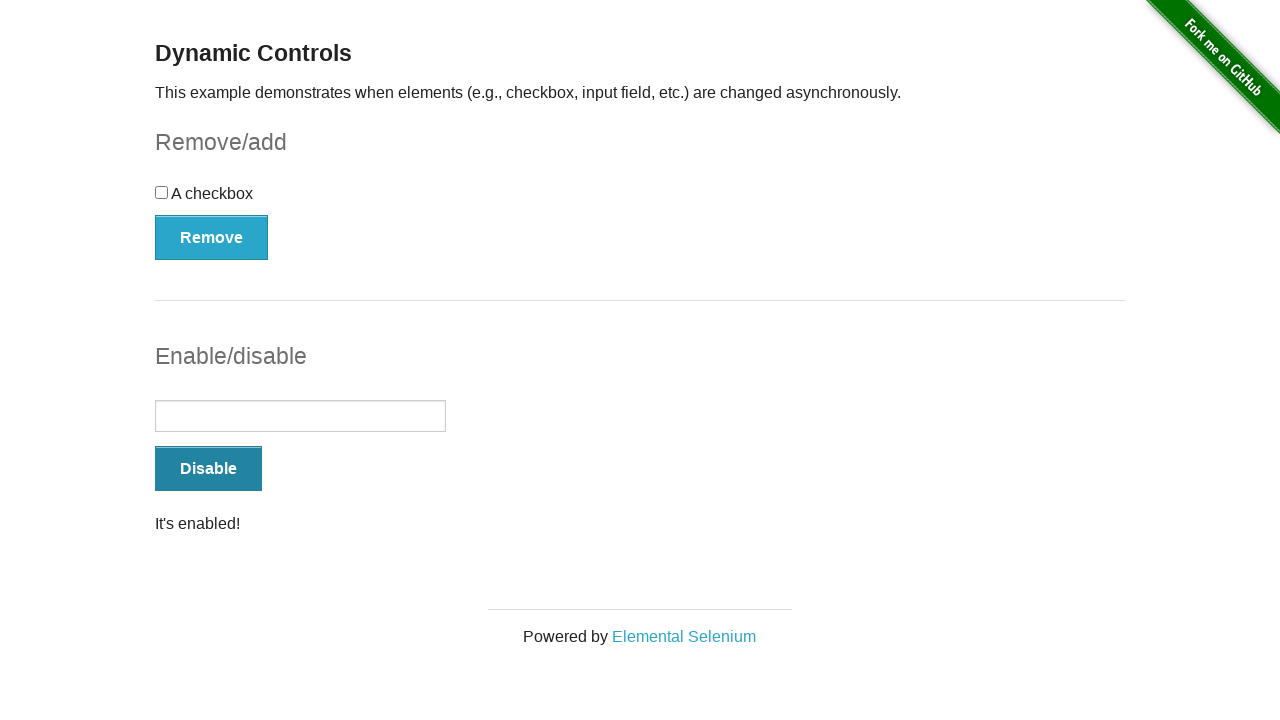

Verified success message 'It's enabled!' is visible
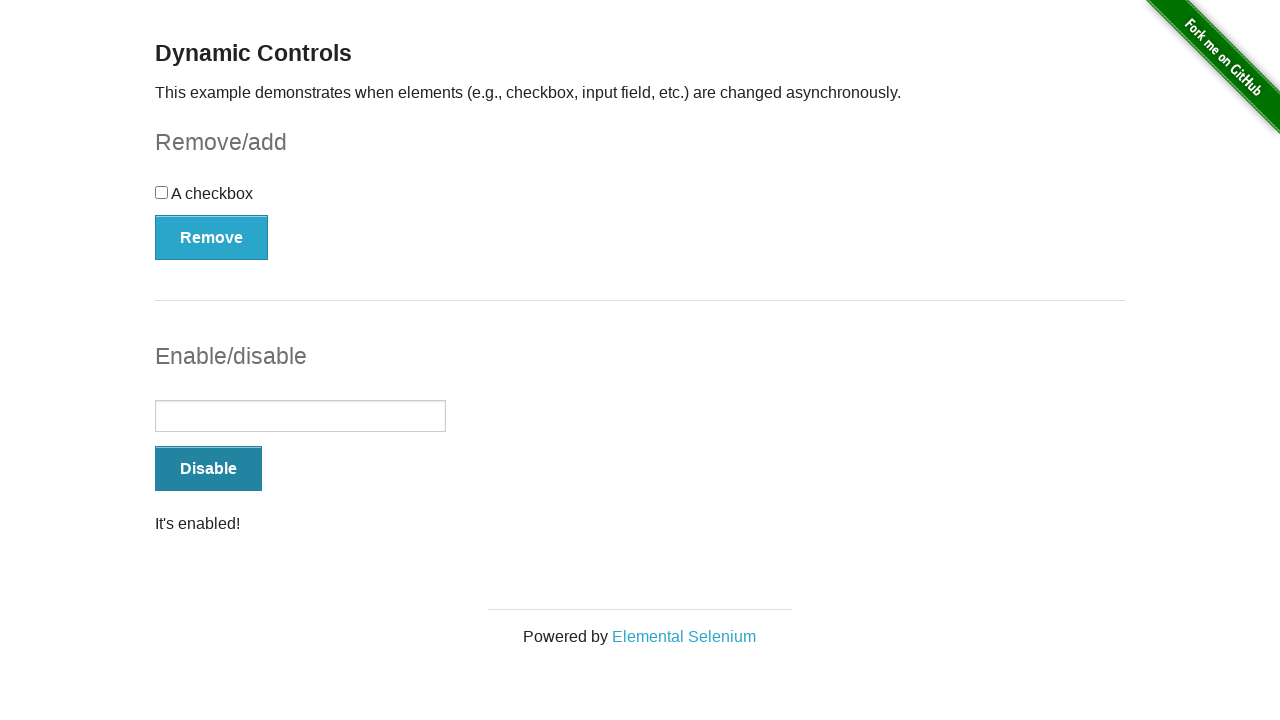

Verified textbox is now enabled
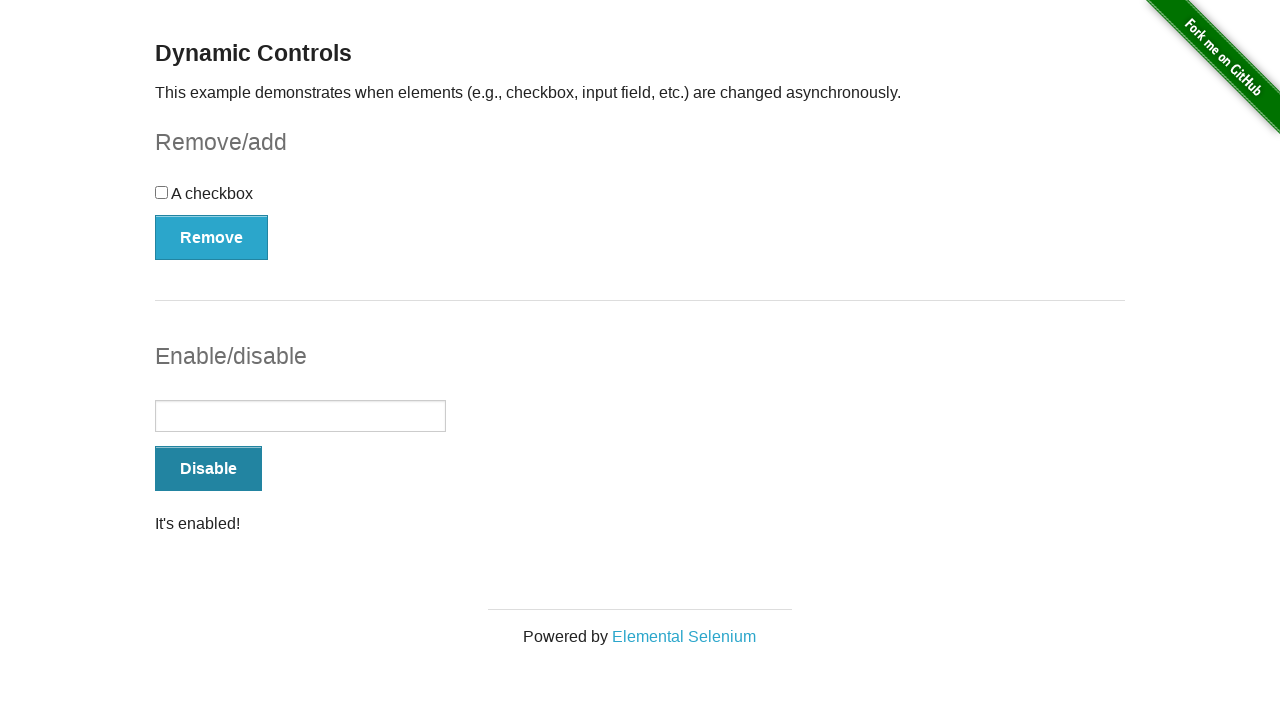

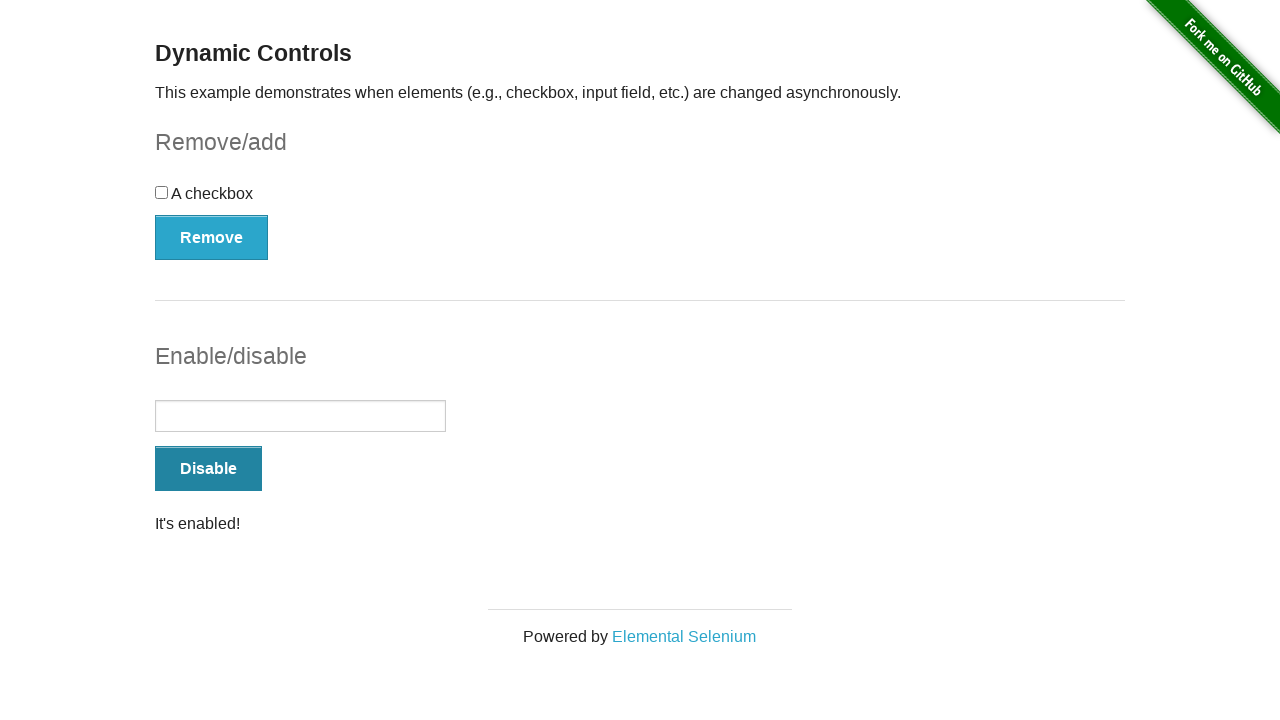